Tests the skills page navigation by clicking on the "Testing Skills" link and verifying the page content and image are displayed correctly

Starting URL: https://readytotest.github.io

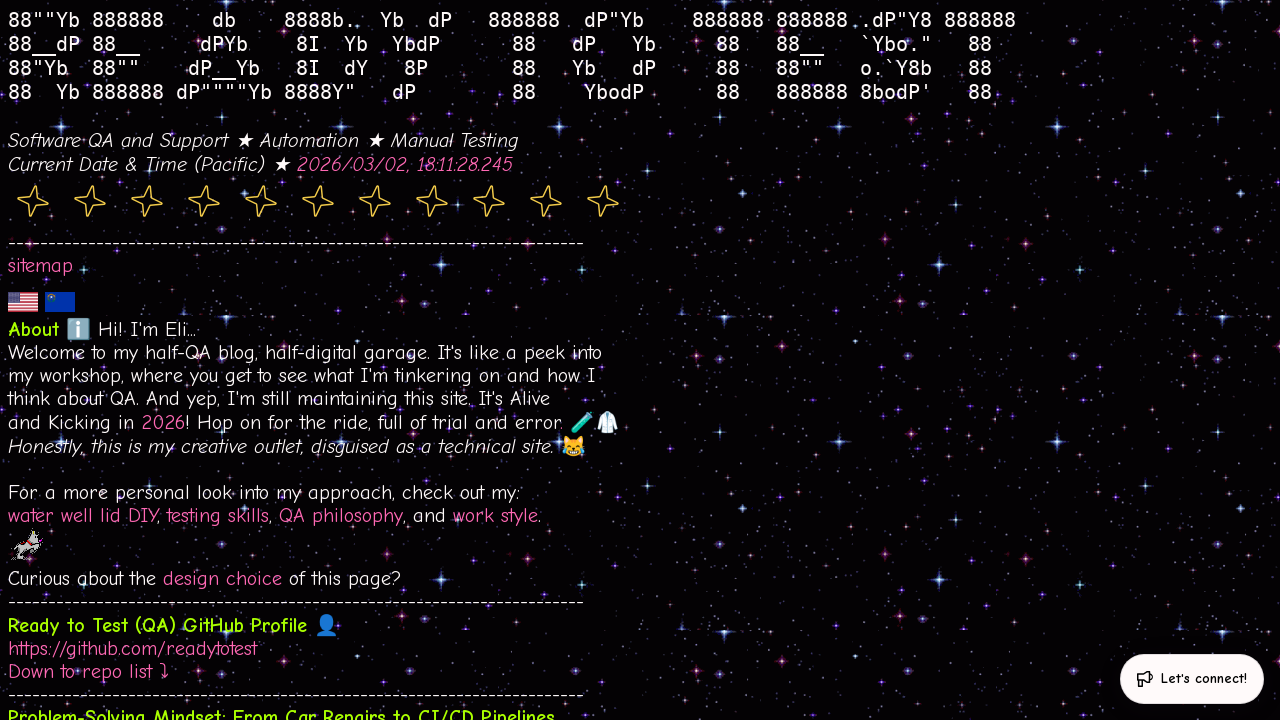

Testing skills element is visible and loaded
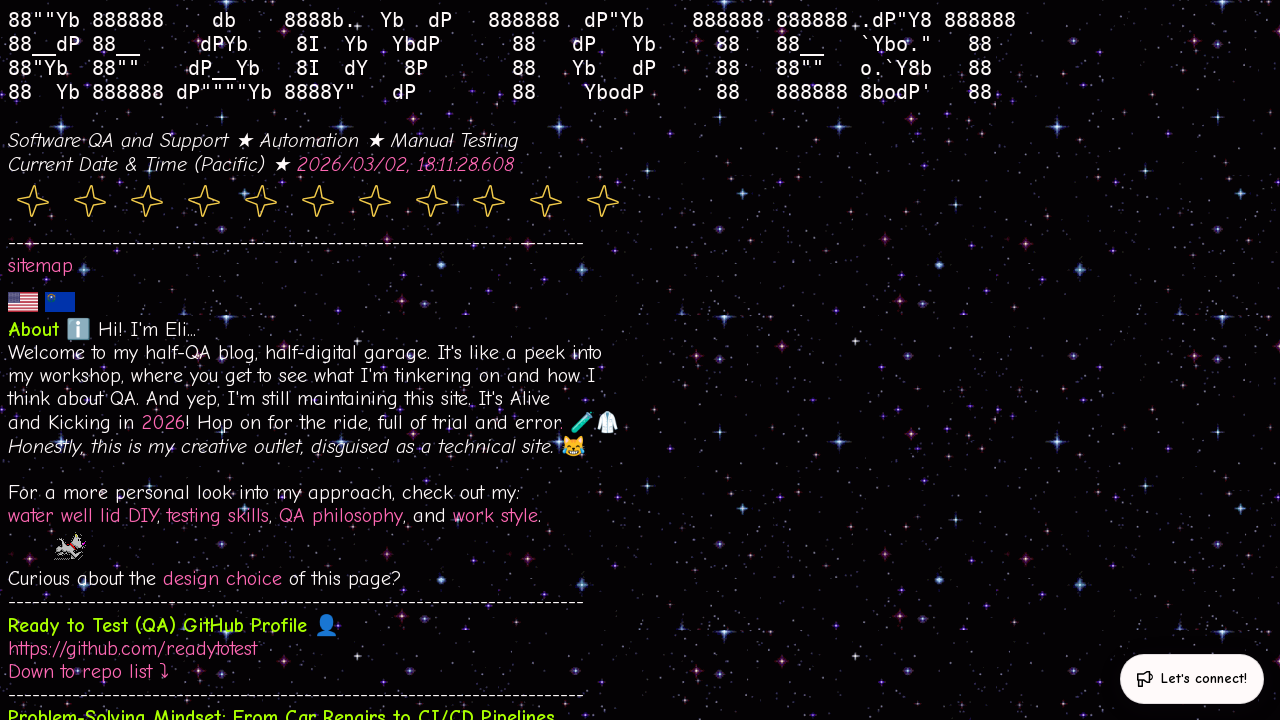

Clicked on 'Testing Skills' link at (218, 516) on a:text("Testing Skills")
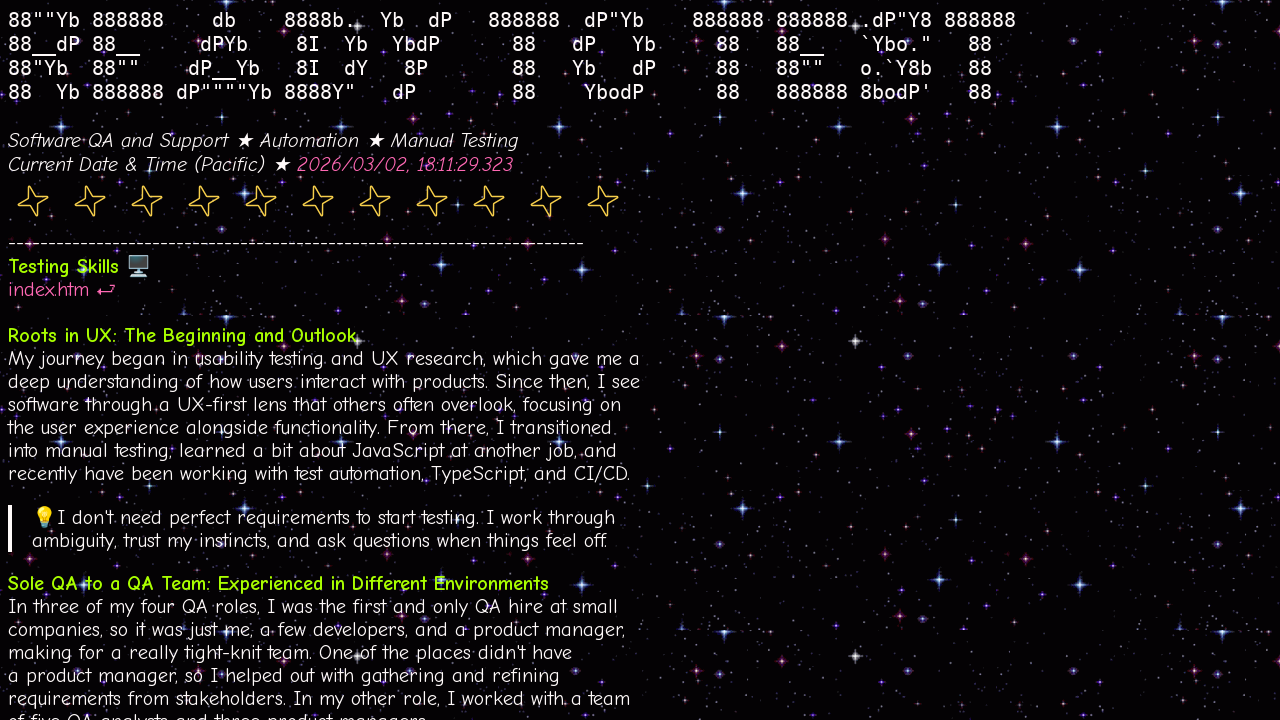

Testing Skills page content loaded and 'Testing Skills' text is visible
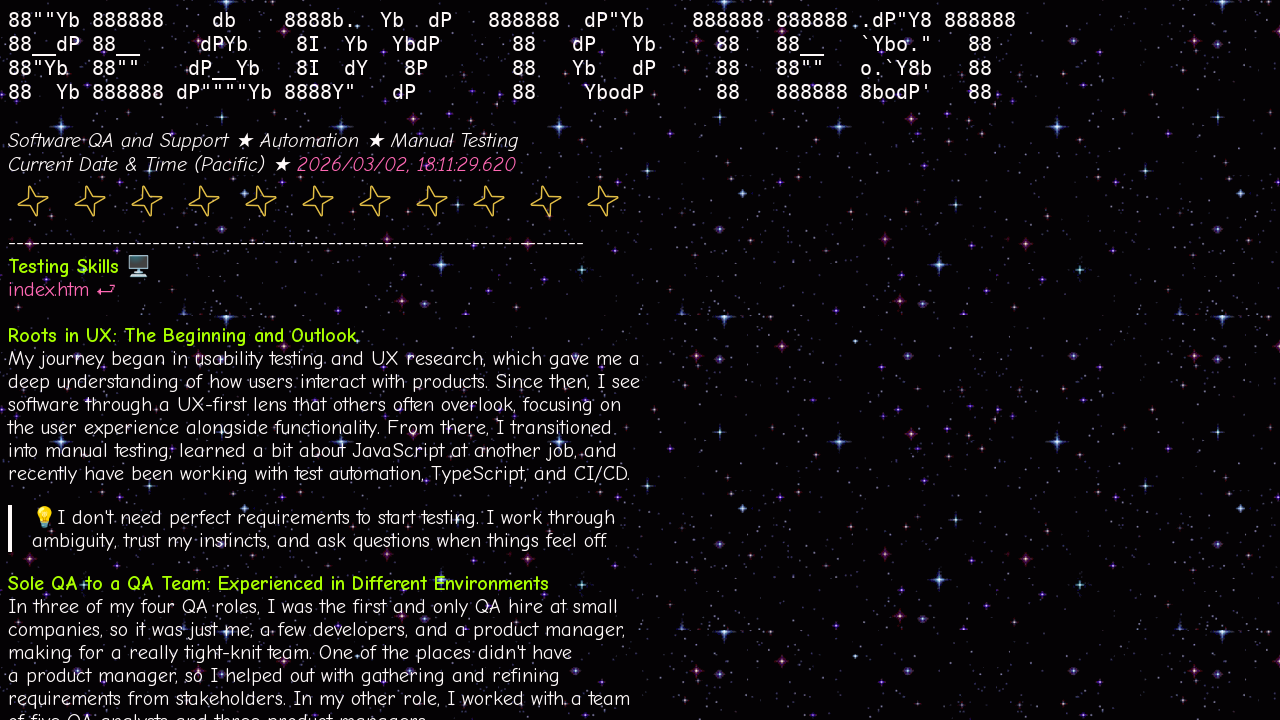

CompTIA Security+ image is visible on the page
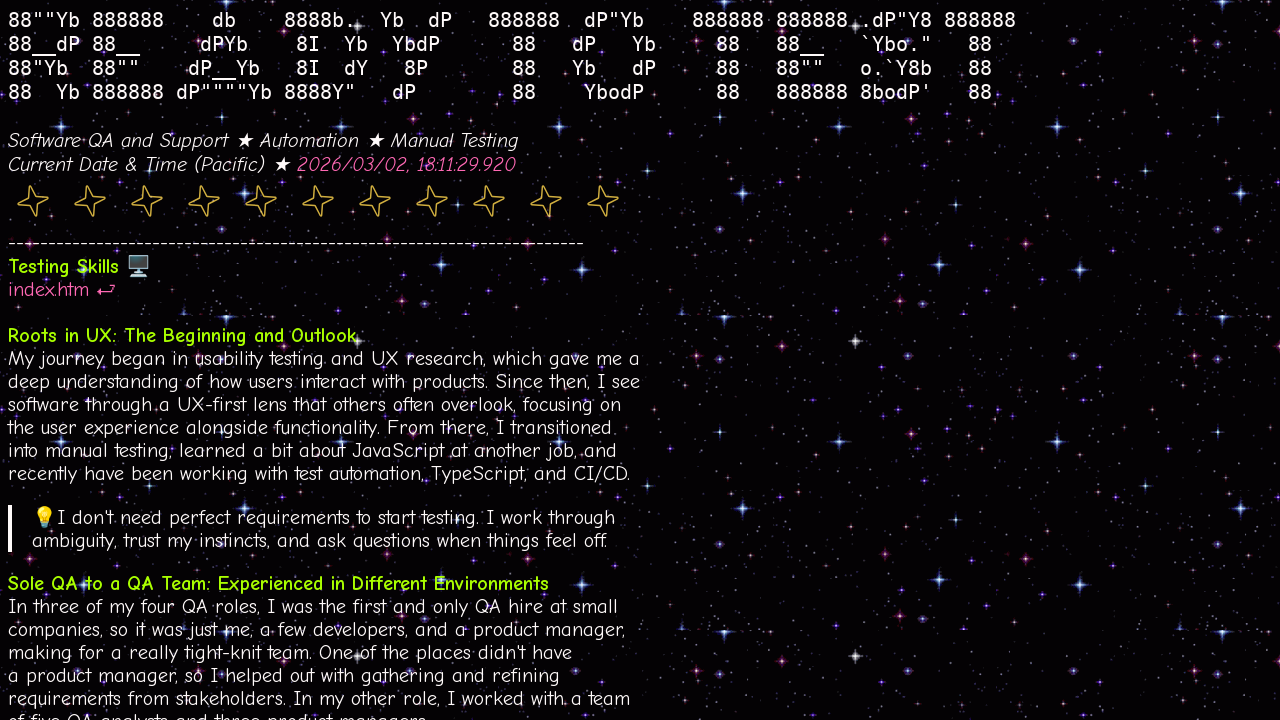

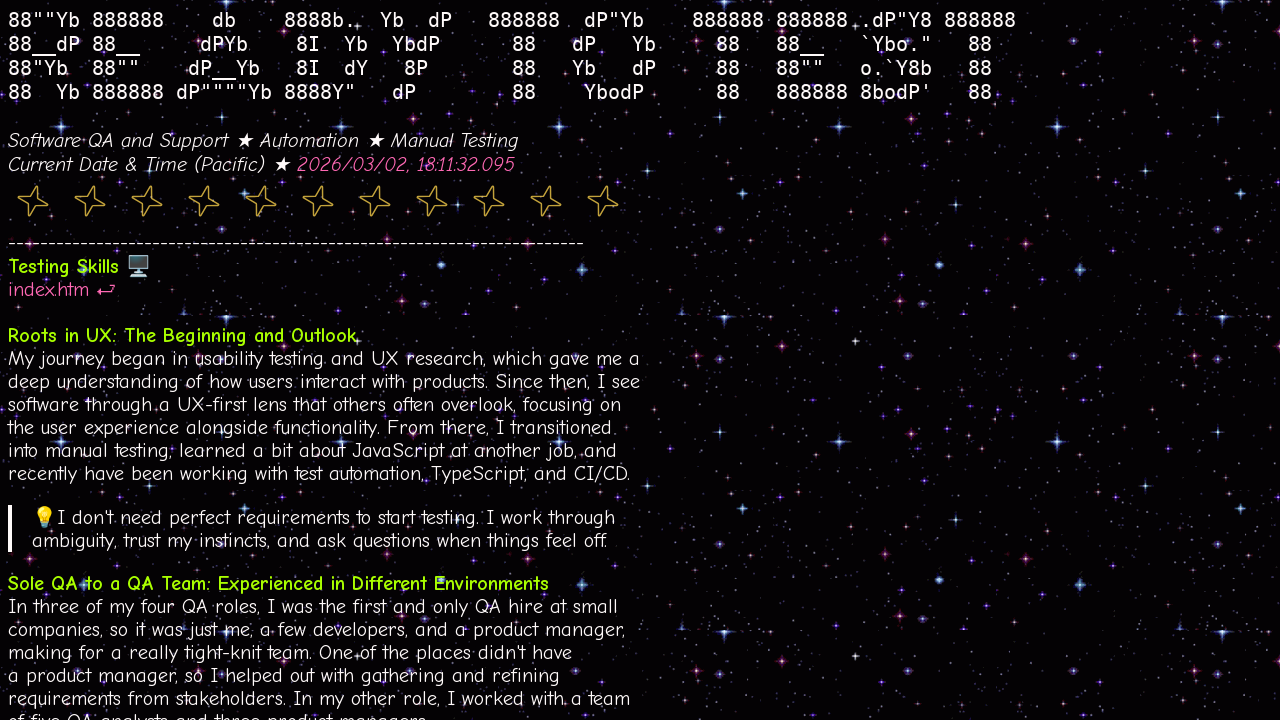